Tests the horizontal slider functionality by navigating to the slider page and moving the slider to a specific value using keyboard arrow keys

Starting URL: https://the-internet.herokuapp.com/

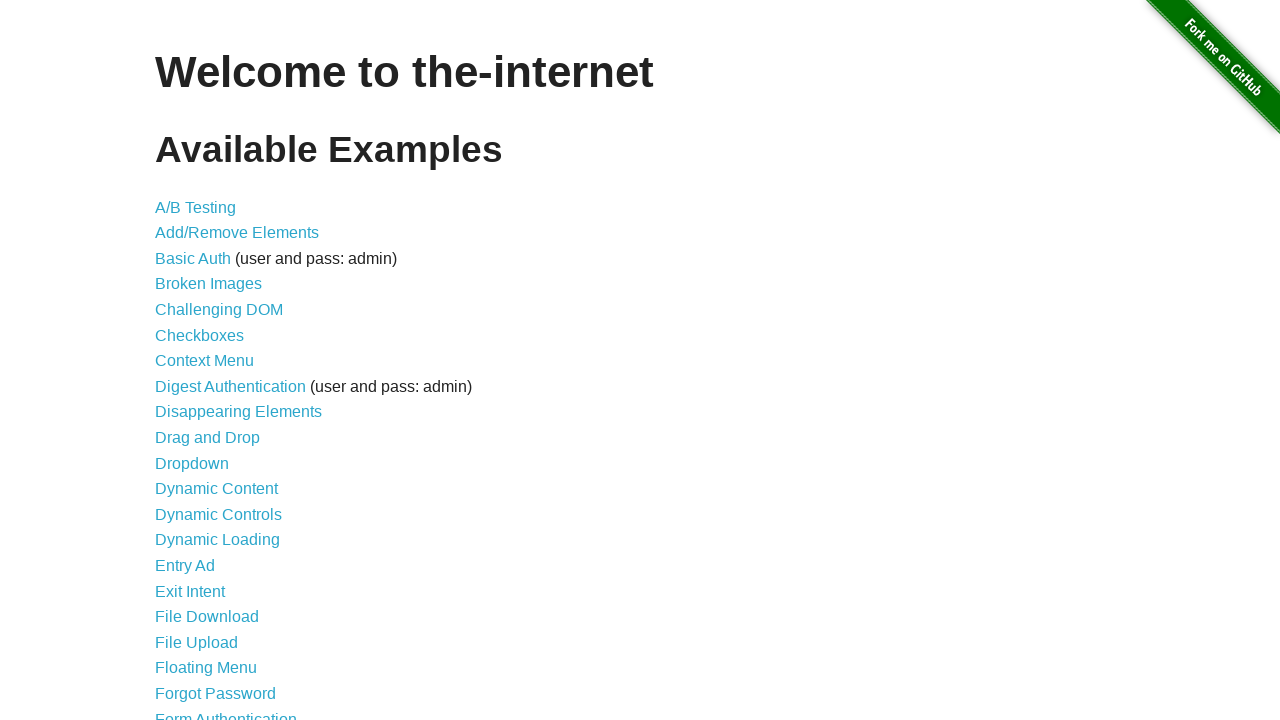

Clicked on the Horizontal Slider link at (214, 361) on text=Horizontal Slider
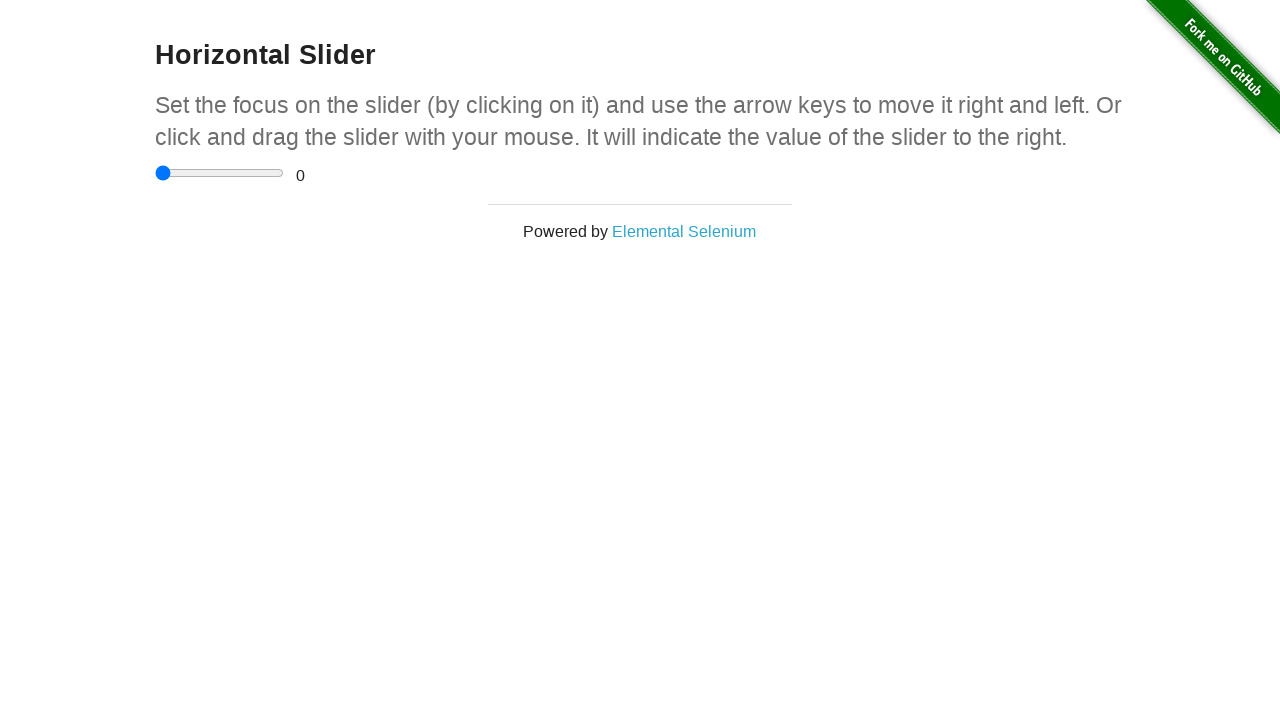

Slider page loaded and slider element found
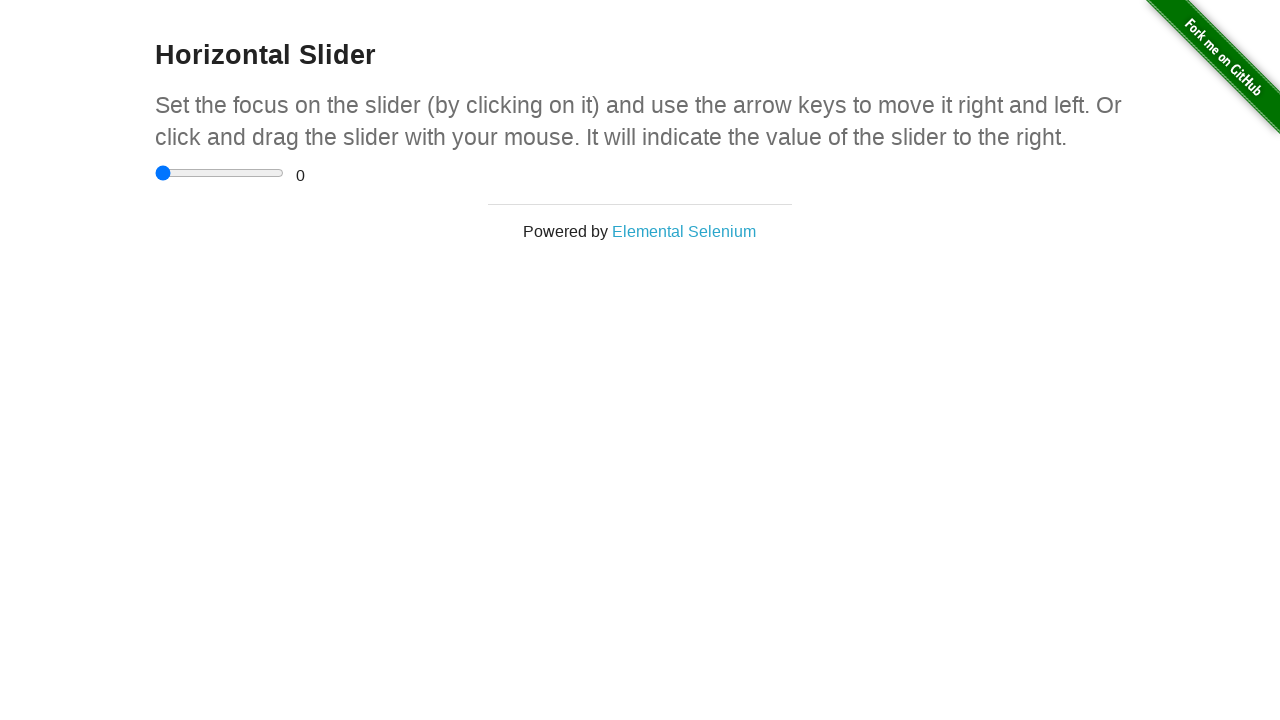

Located the horizontal slider element
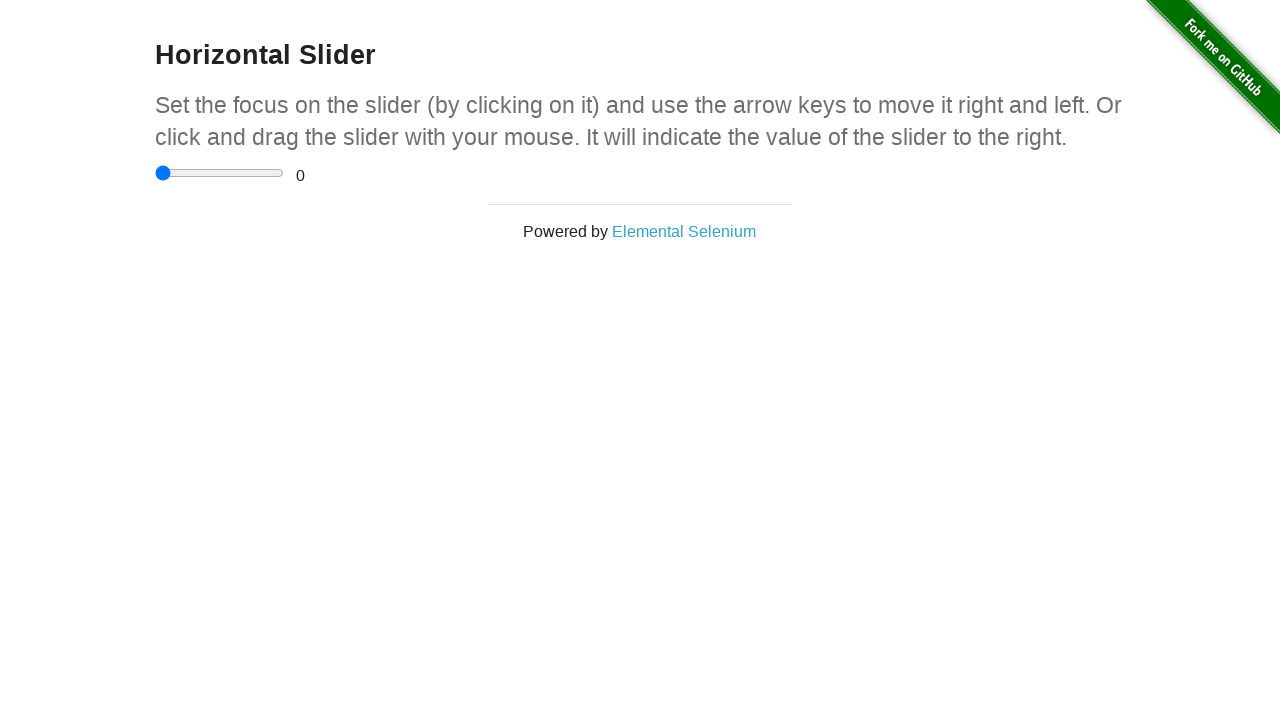

Focused on the slider element on input[type='range']
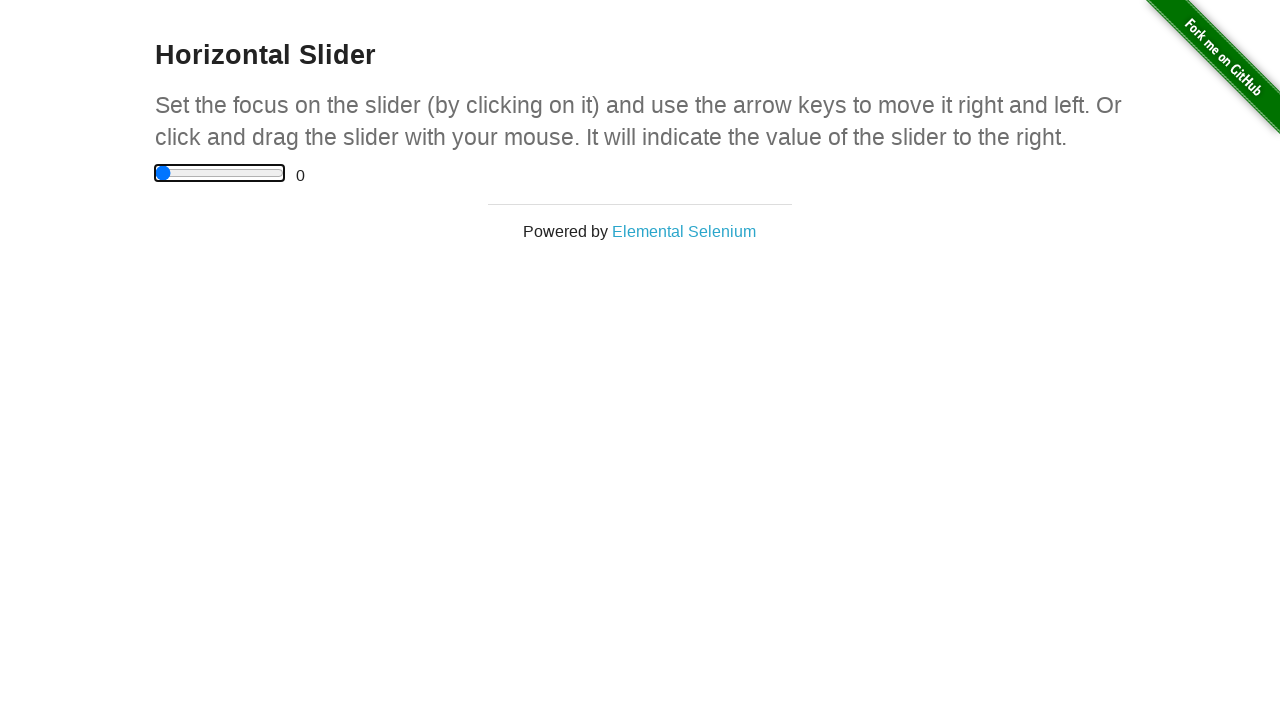

Pressed ArrowRight key to move slider to the right on input[type='range']
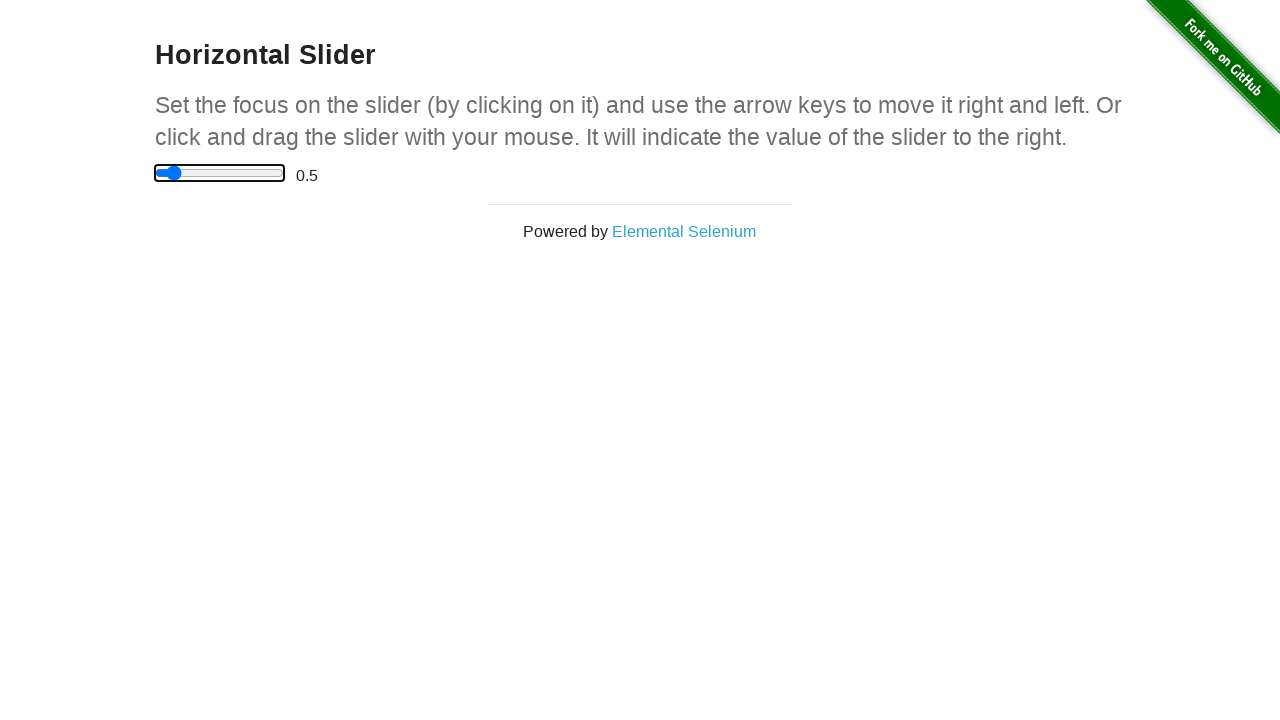

Pressed ArrowRight key to move slider to the right on input[type='range']
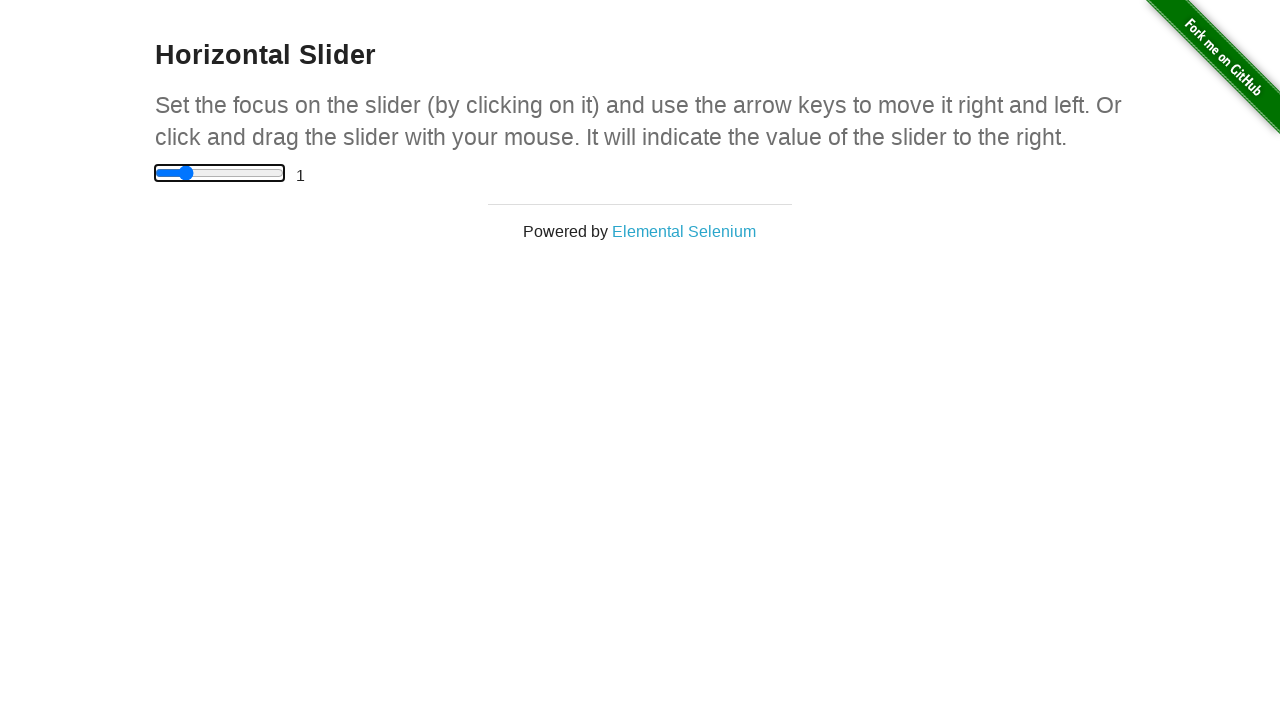

Pressed ArrowRight key to move slider to the right on input[type='range']
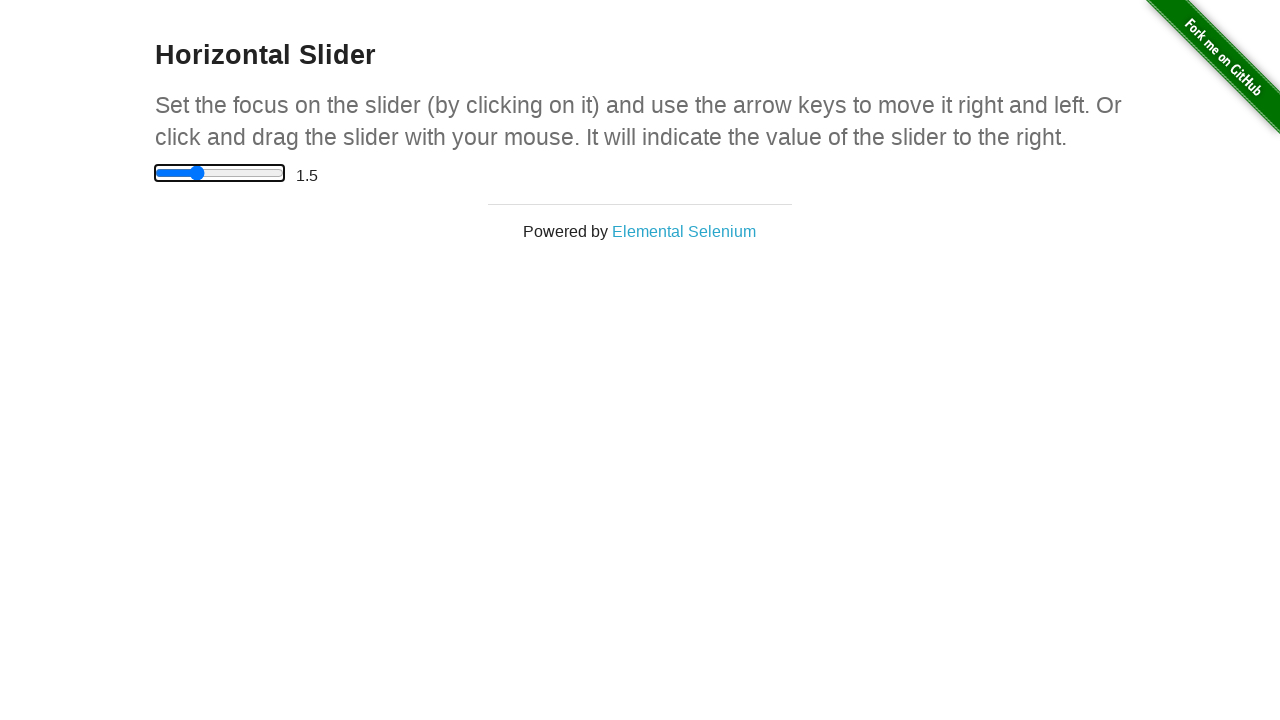

Pressed ArrowRight key to move slider to the right on input[type='range']
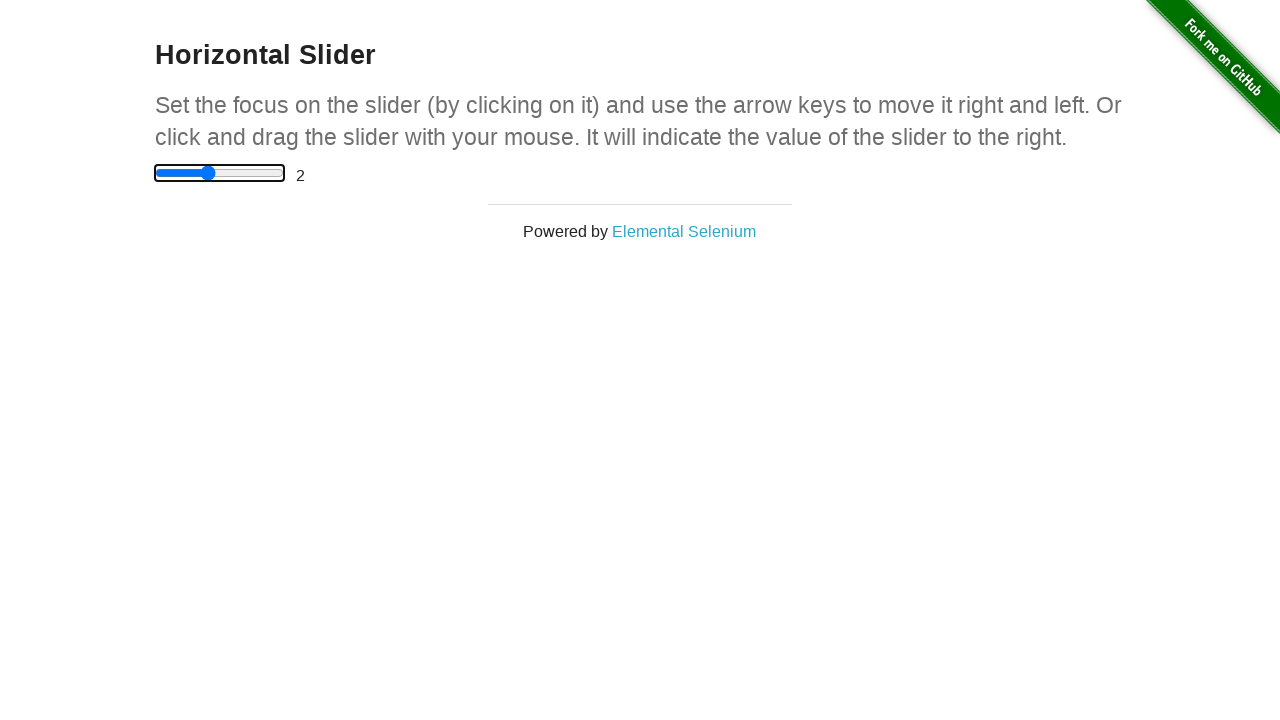

Pressed ArrowRight key to move slider to the right on input[type='range']
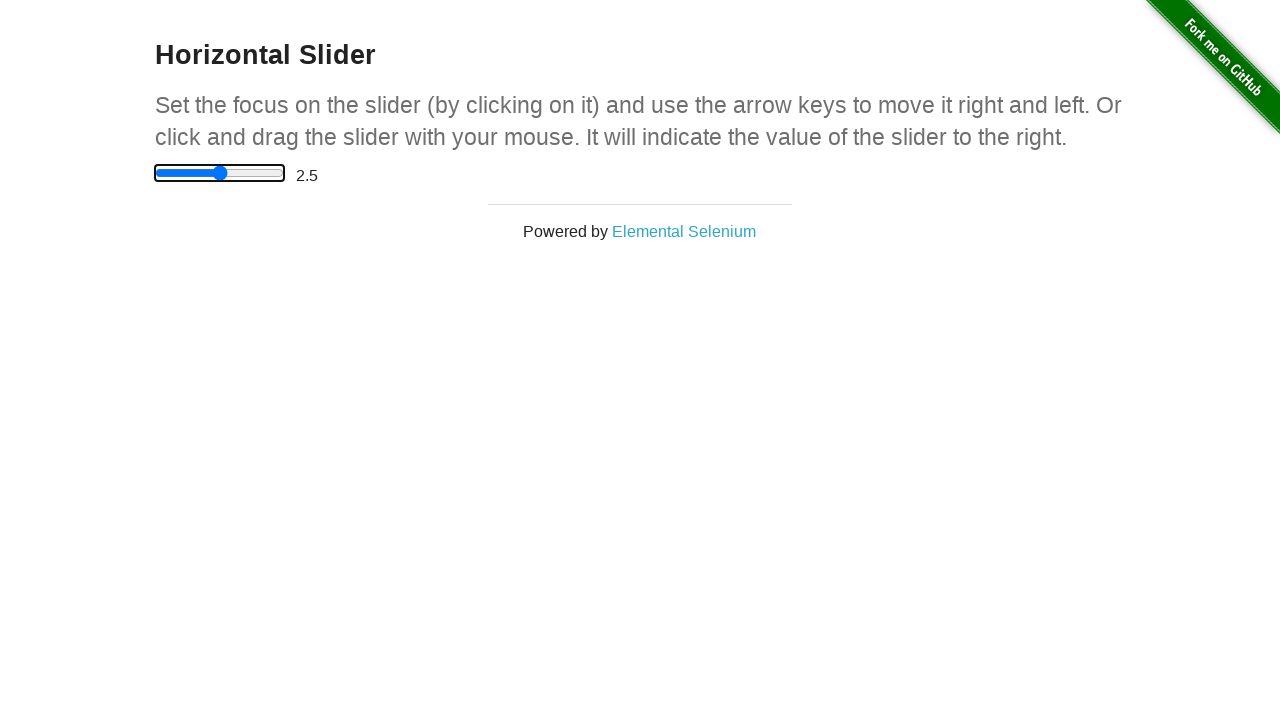

Pressed ArrowRight key to move slider to the right on input[type='range']
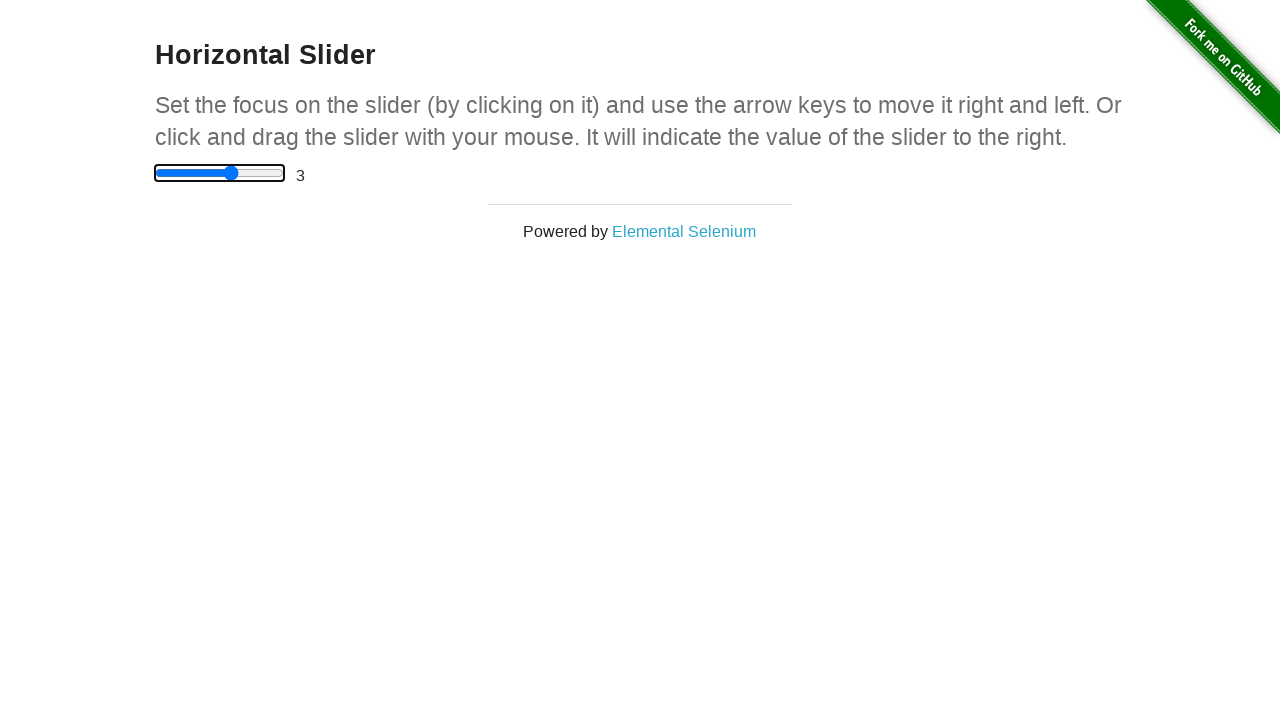

Verified slider element is still visible after interactions
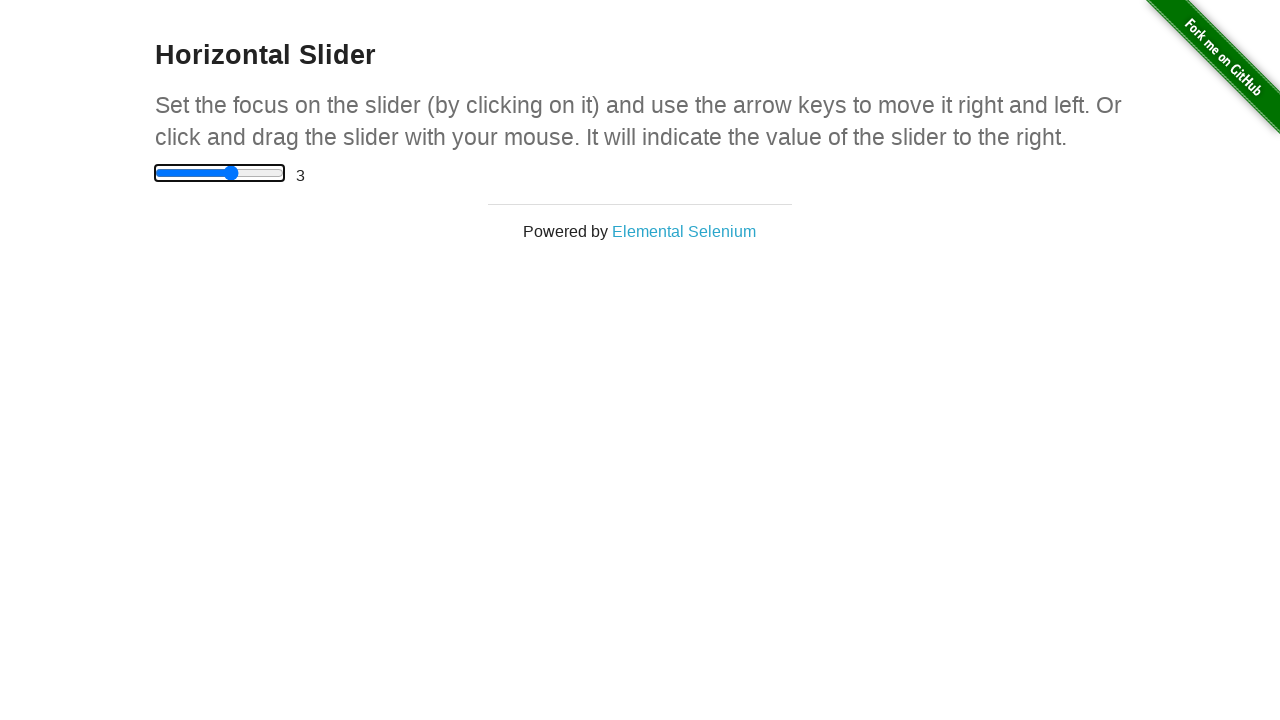

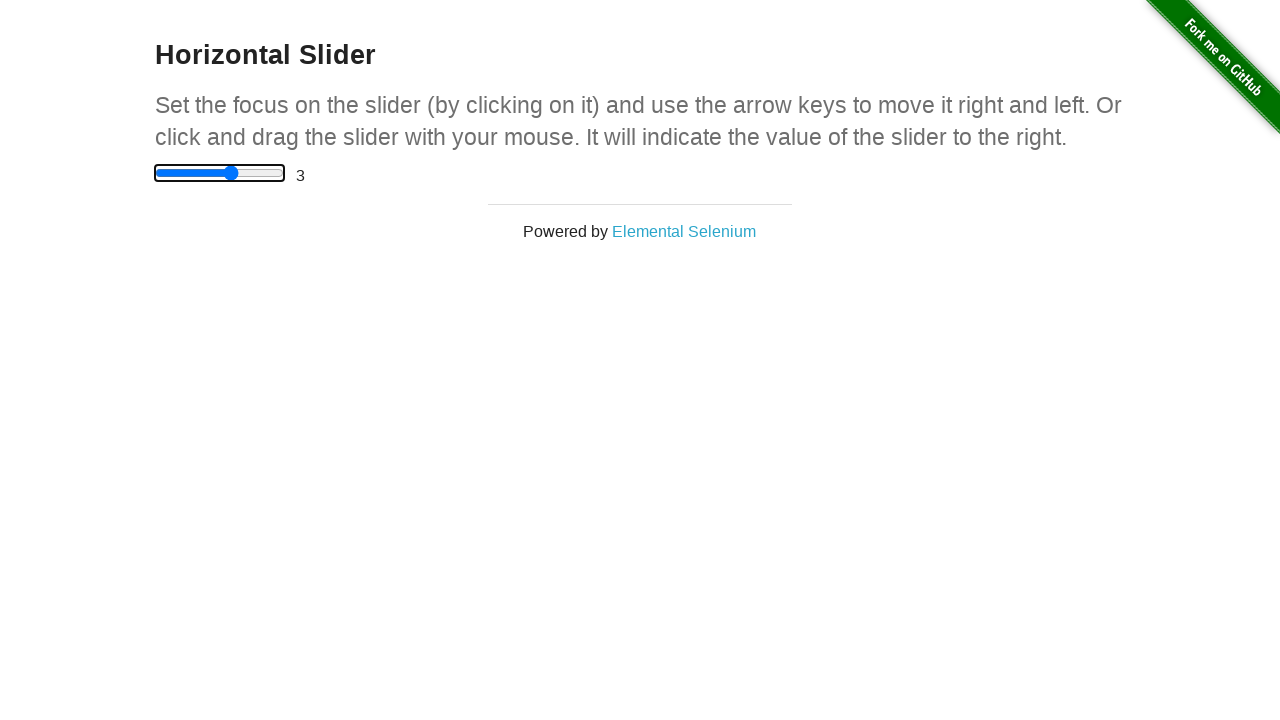